Navigates to an automation practice page, scrolls to the bottom of the page, and takes a screenshot

Starting URL: https://rahulshettyacademy.com/AutomationPractice/

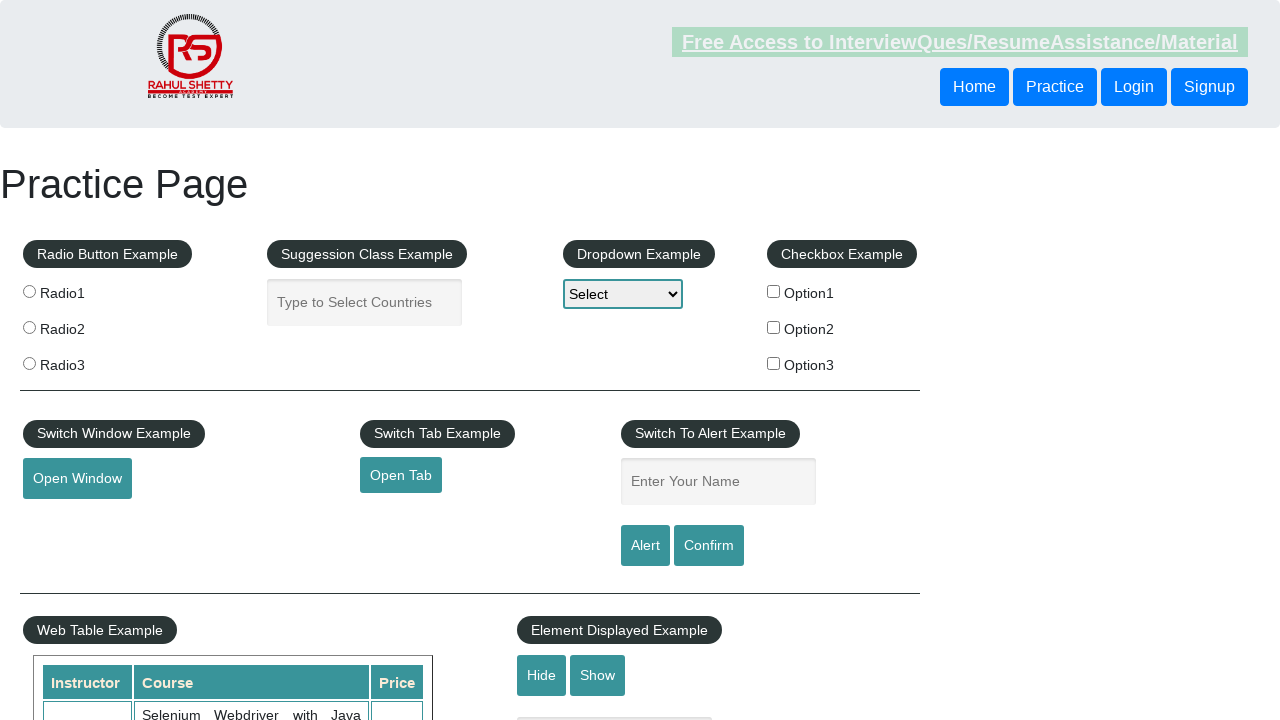

Scrolled to bottom of page
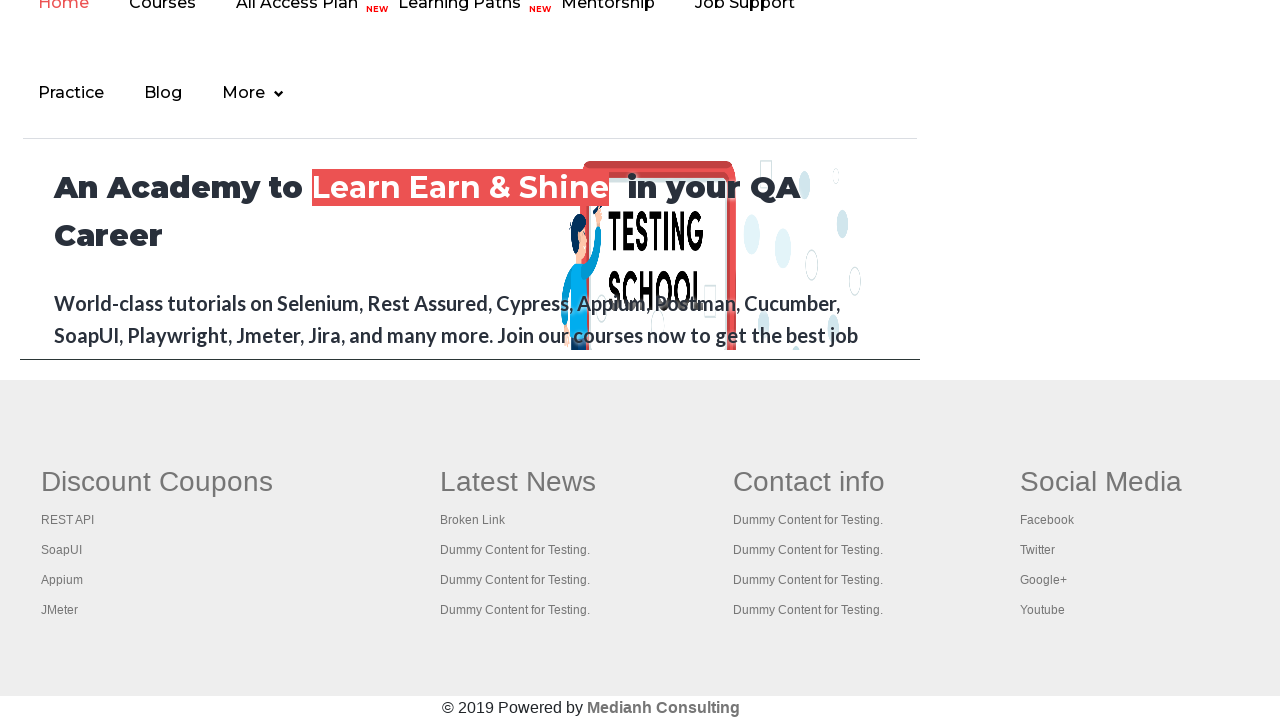

Took screenshot of bottom of page
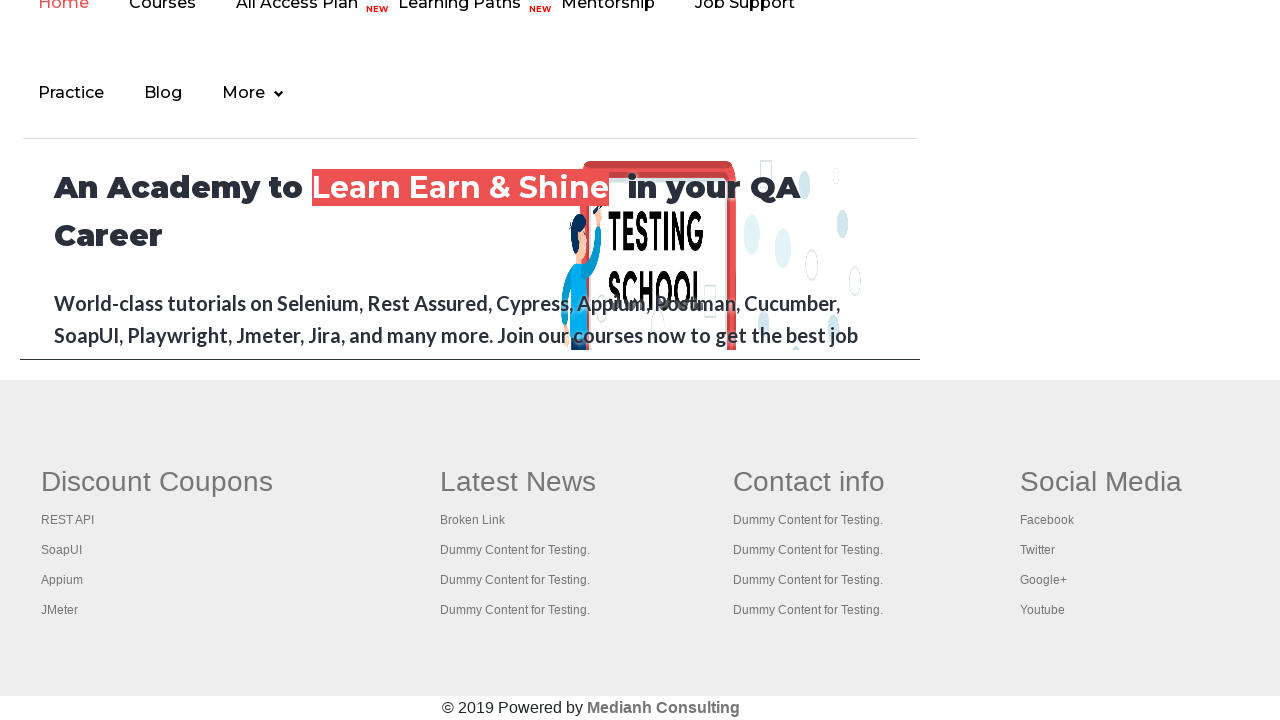

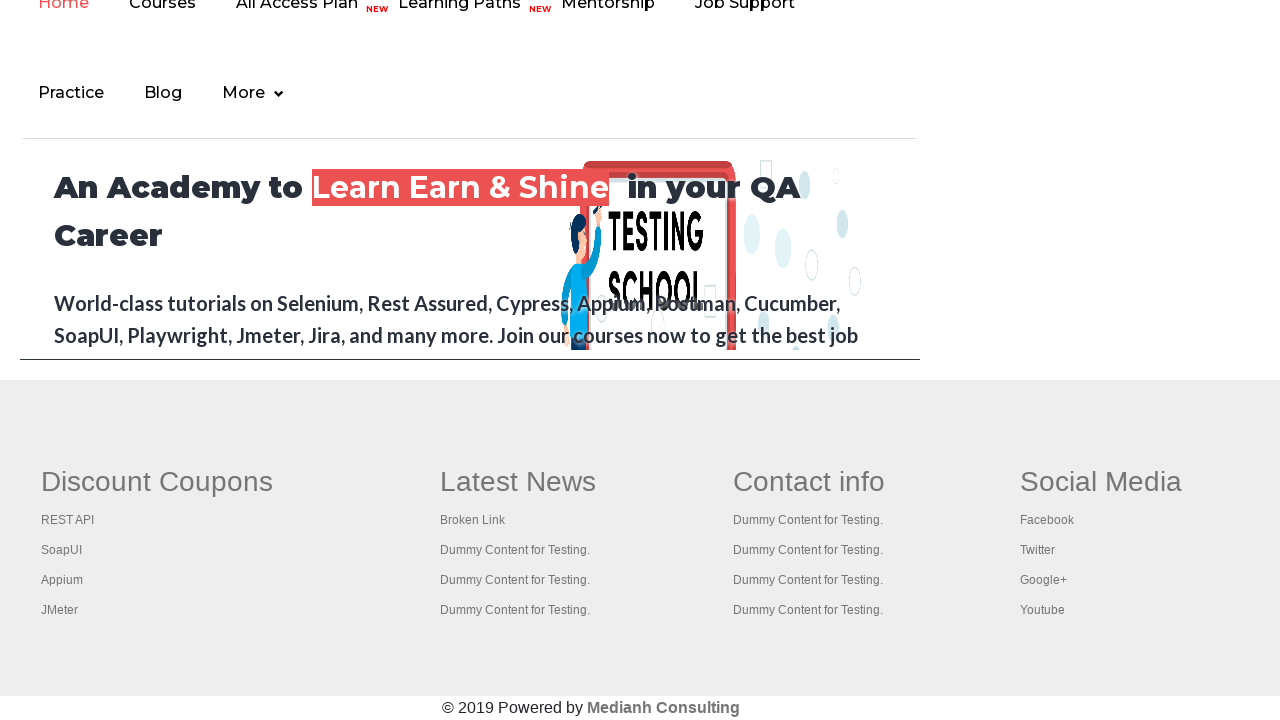